Clicks the first checkbox and verifies it becomes selected

Starting URL: https://the-internet.herokuapp.com/checkboxes

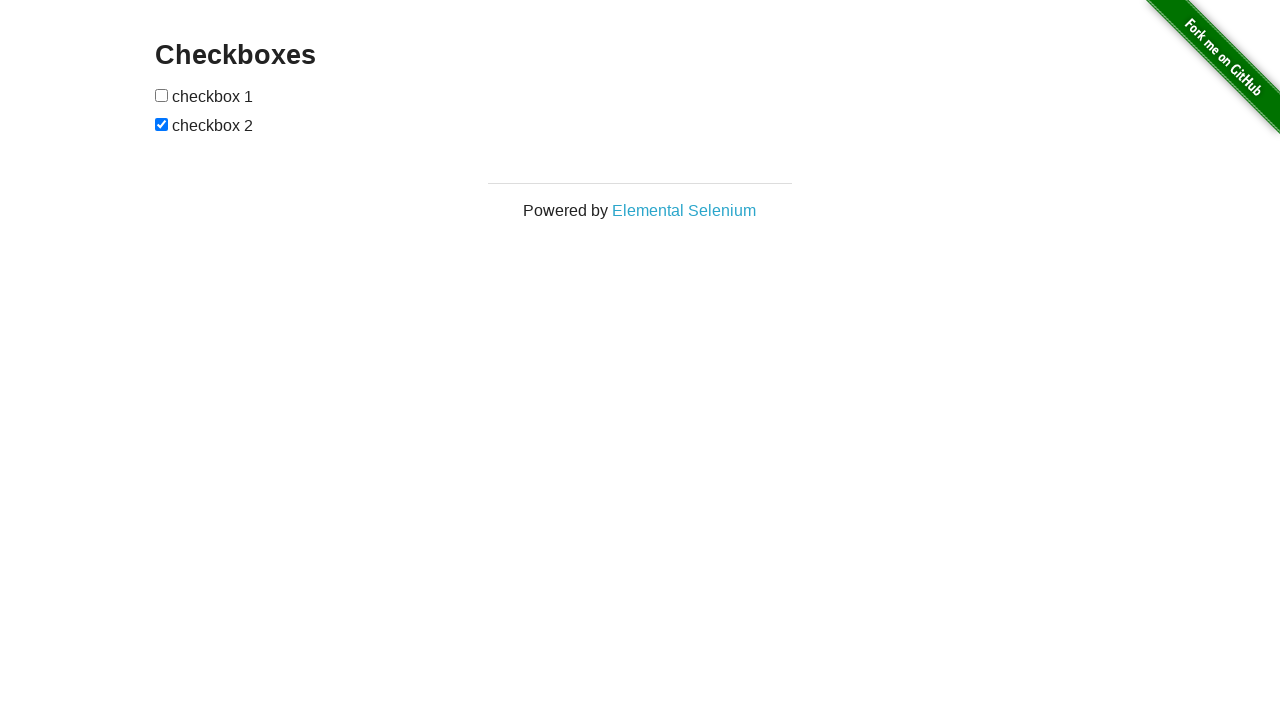

Navigated to checkboxes page
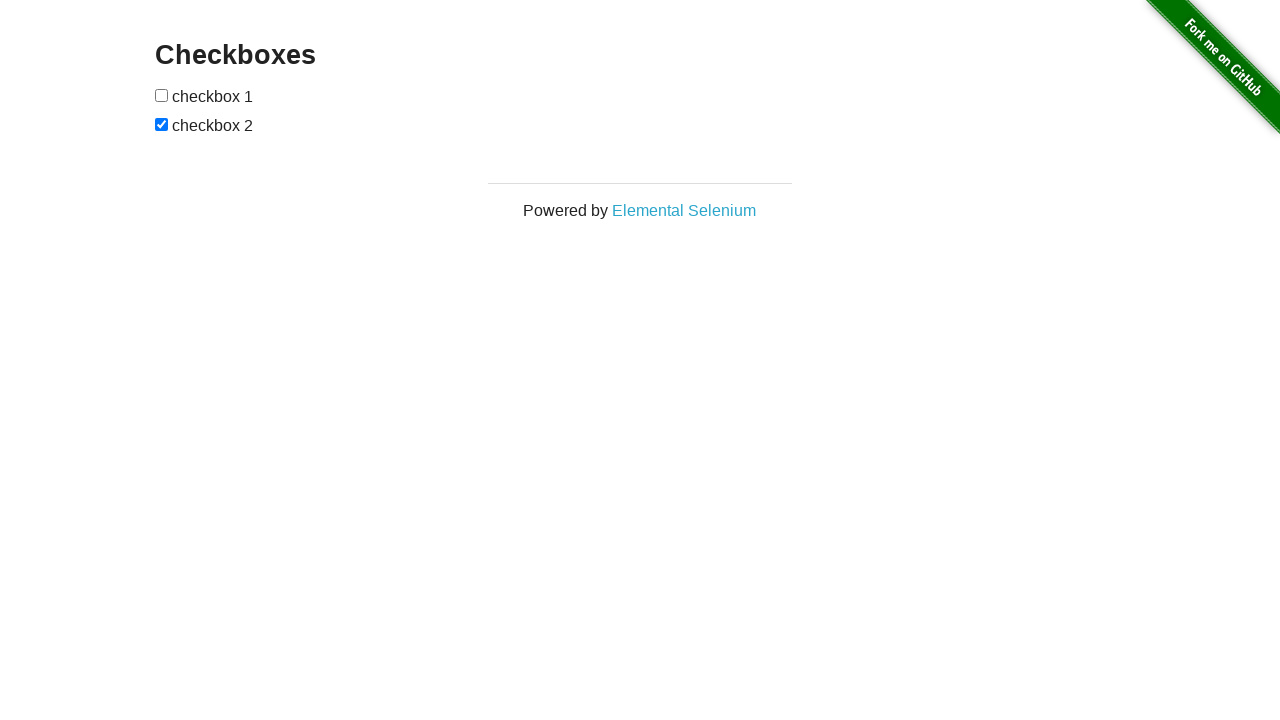

Located the first checkbox element
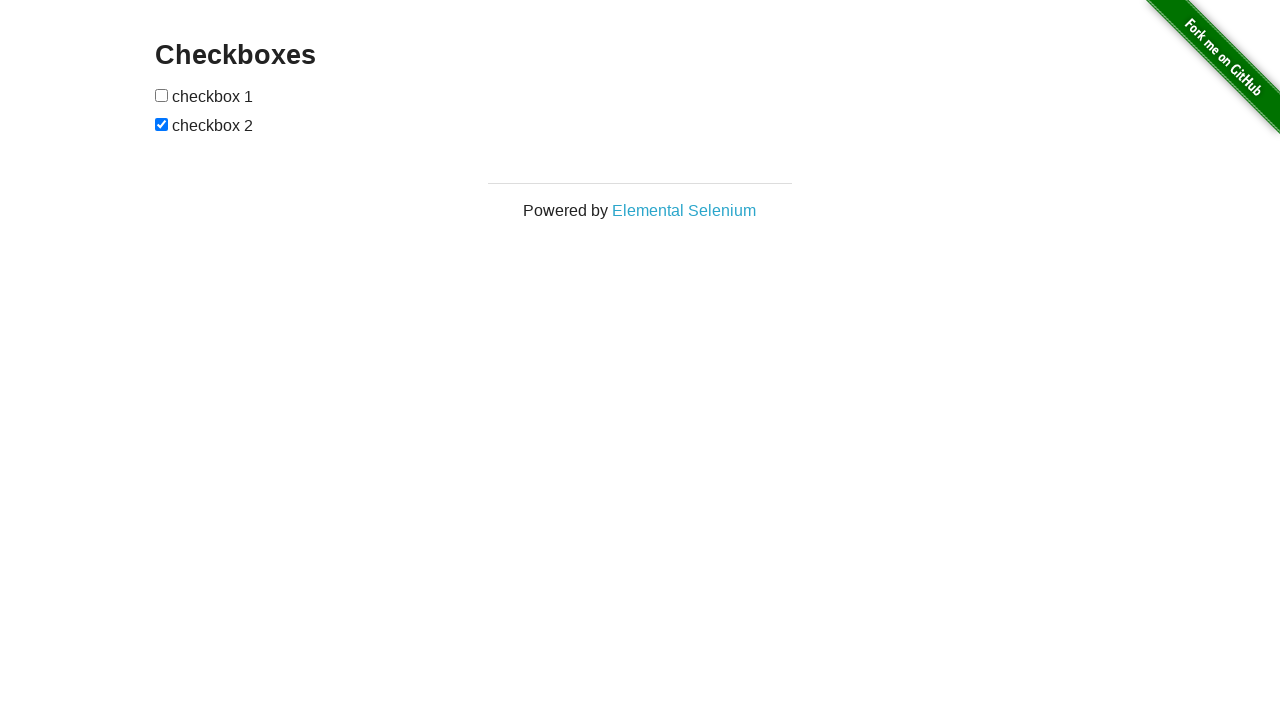

Clicked the first checkbox at (162, 95) on [type=checkbox] >> nth=0
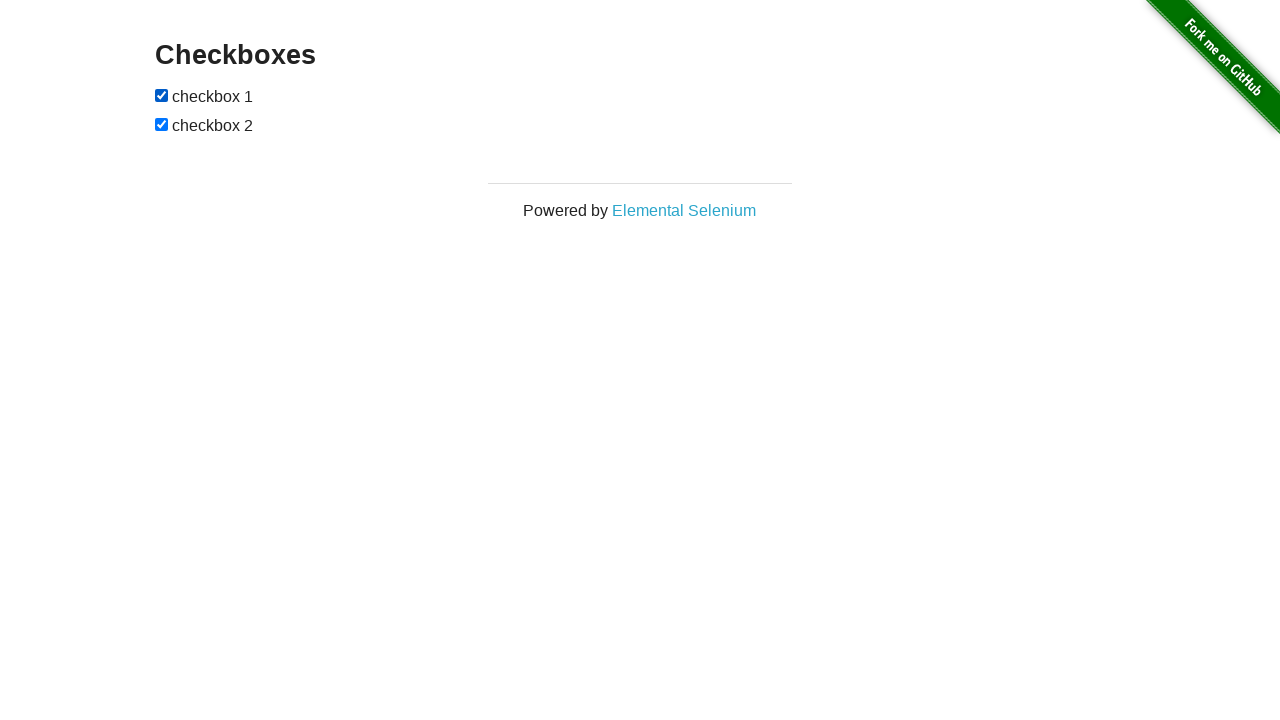

Verified first checkbox is now selected
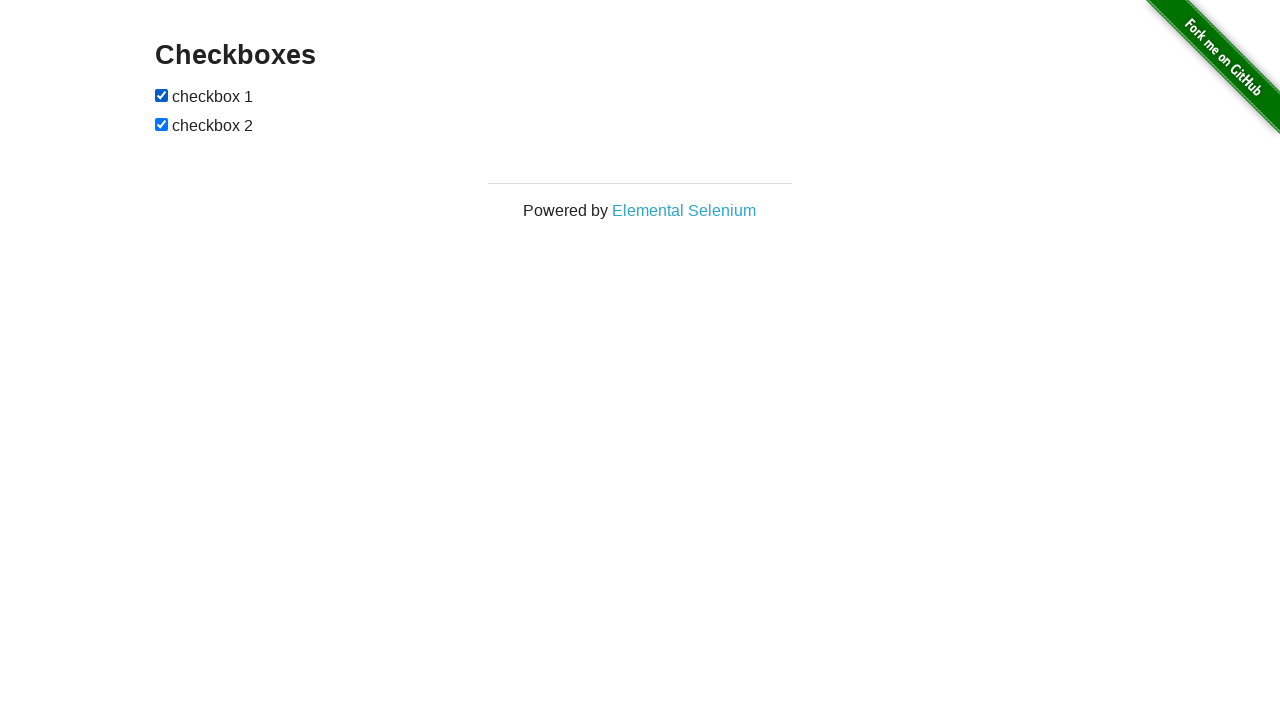

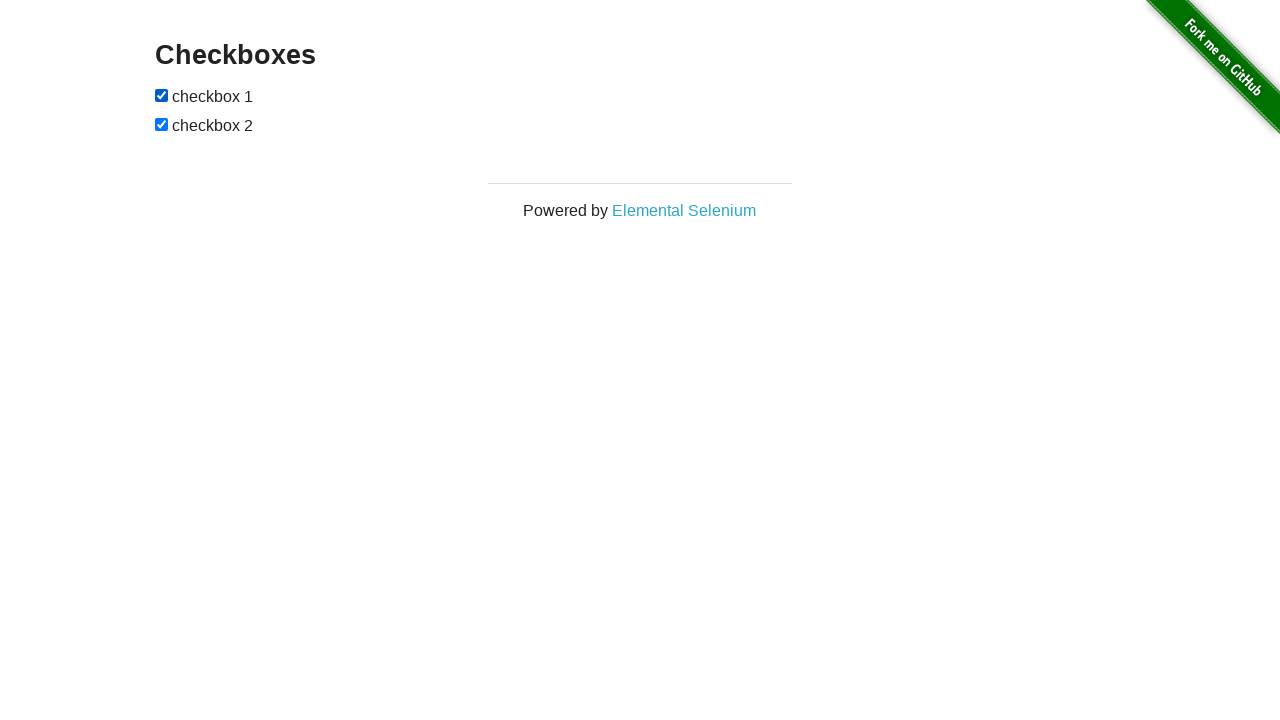